Navigates to the ZLTI homepage and verifies that anchor links are present on the page

Starting URL: http://www.zlti.com

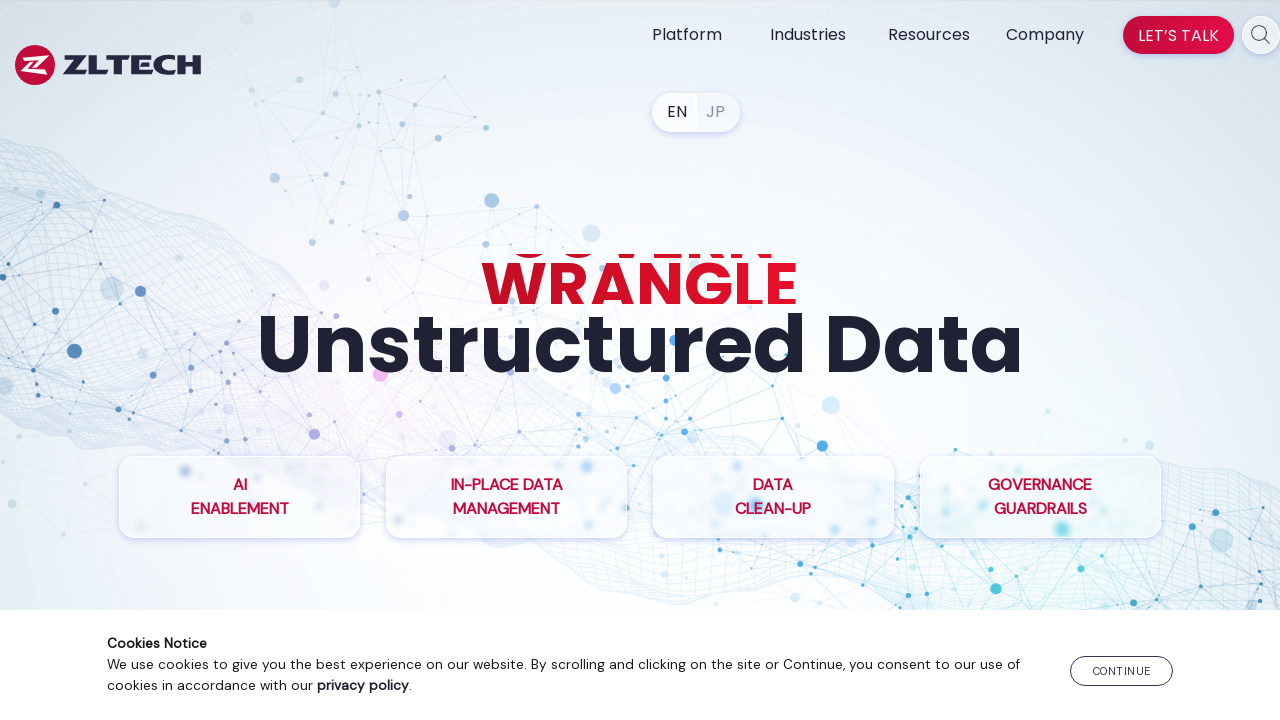

Waited for page to load (domcontentloaded state)
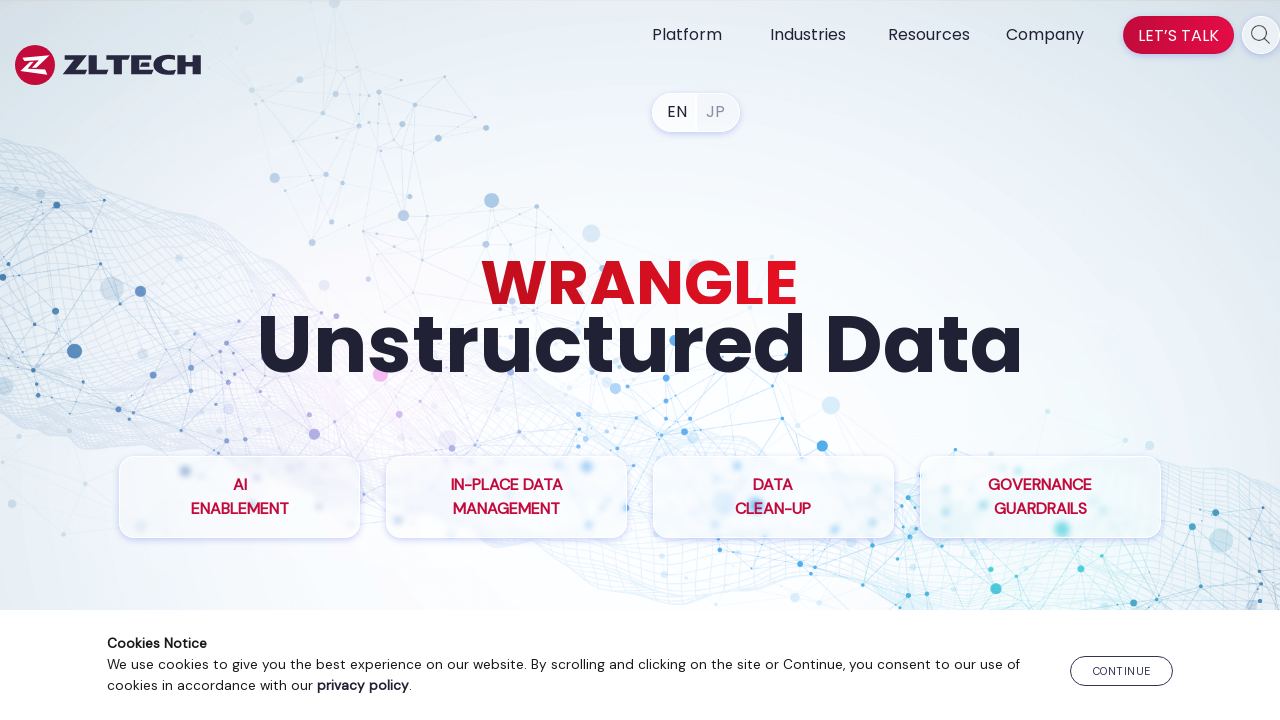

Located all anchor link elements on the page
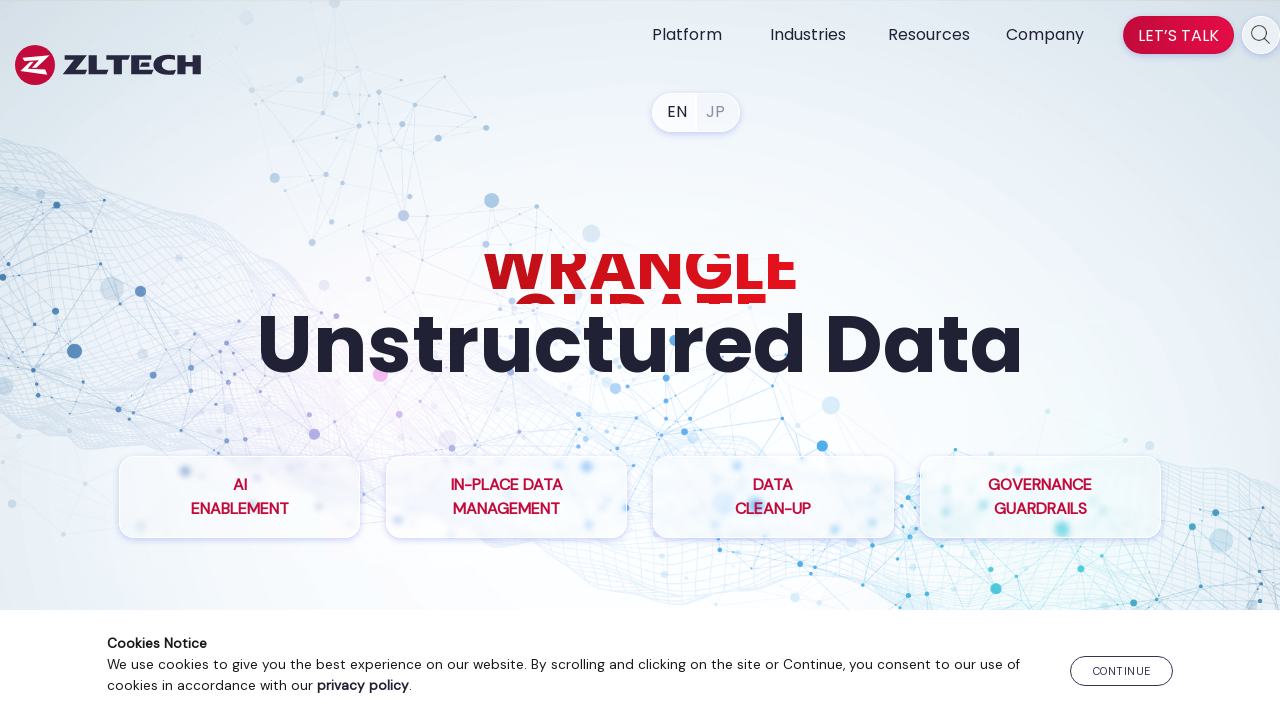

Waited for first anchor link to be attached to DOM
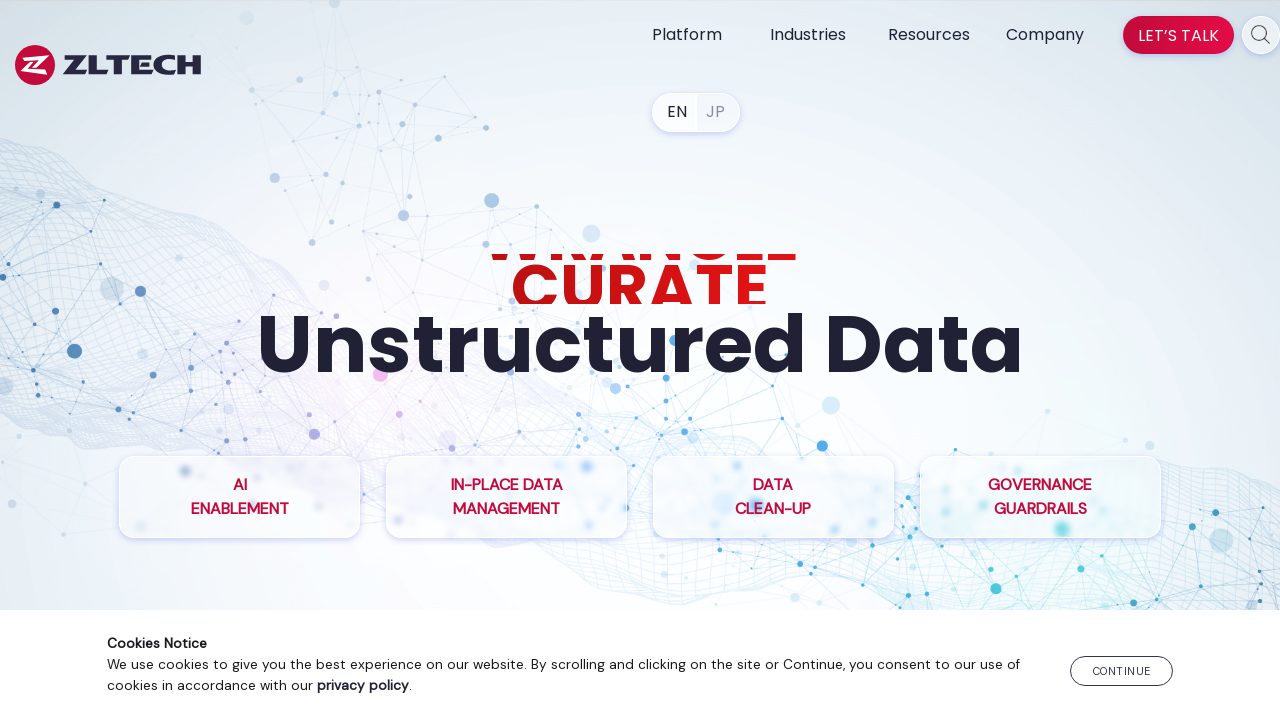

Counted anchor links on page: 79 links found
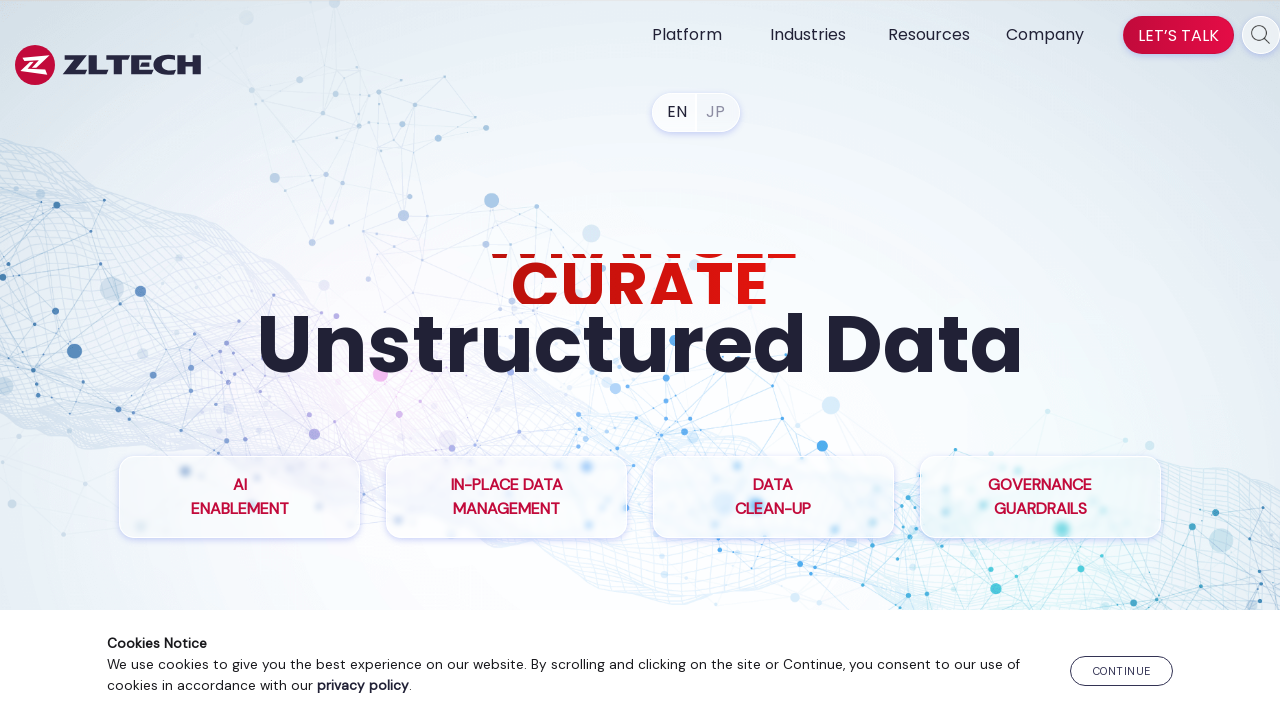

Verified that anchor links exist on the page (assertion passed)
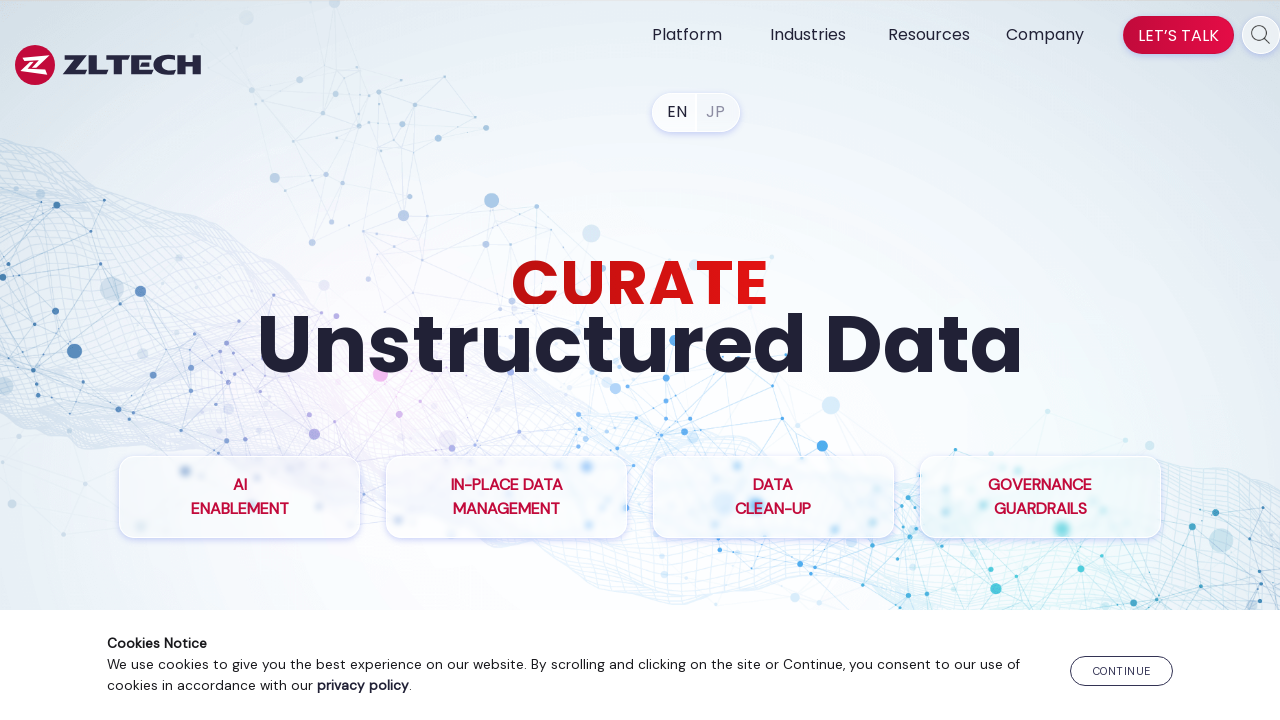

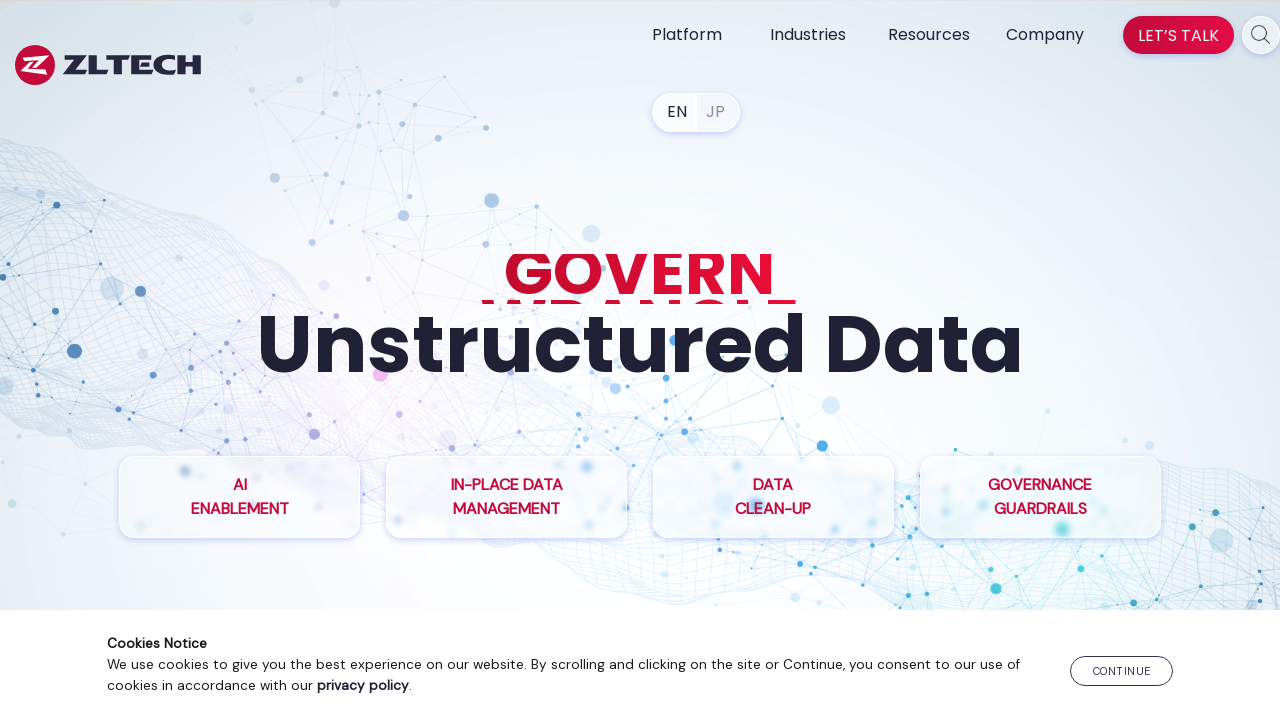